Tests navigation through the catalog menu to reach the acoustic guitars category by clicking through the menu hierarchy

Starting URL: https://www.muztorg.ru/

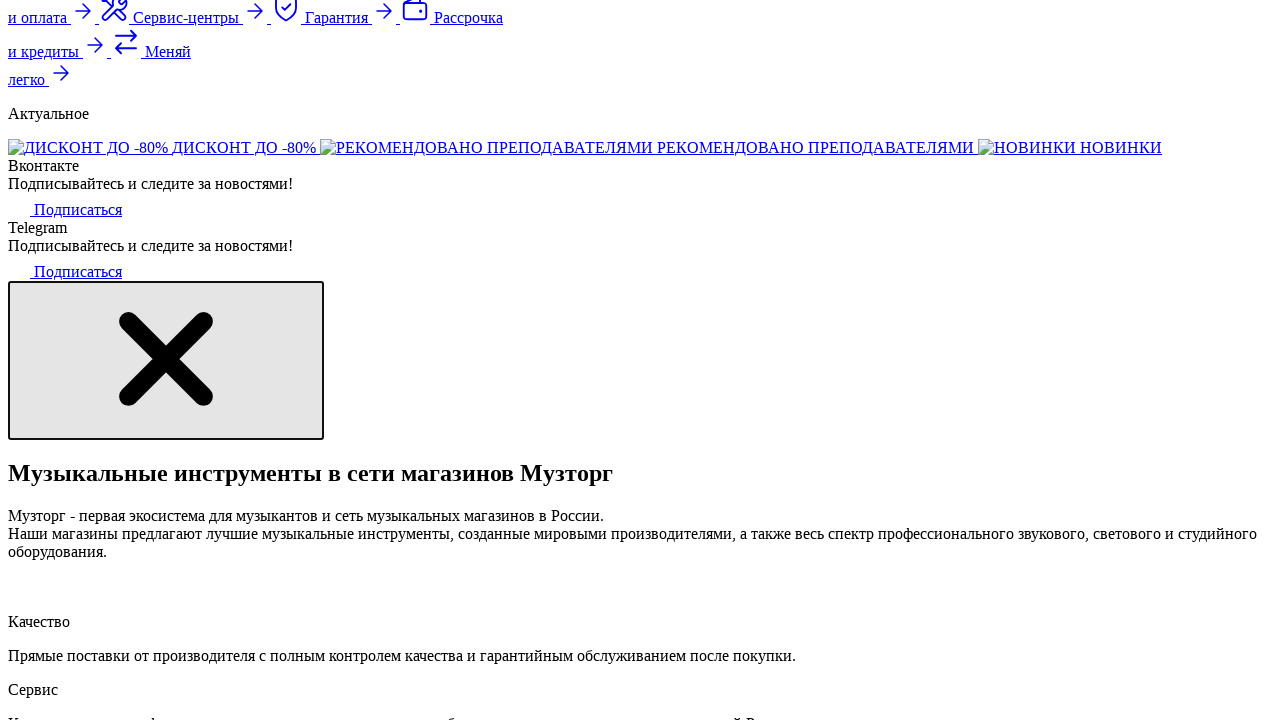

Waited for catalog menu button to become visible
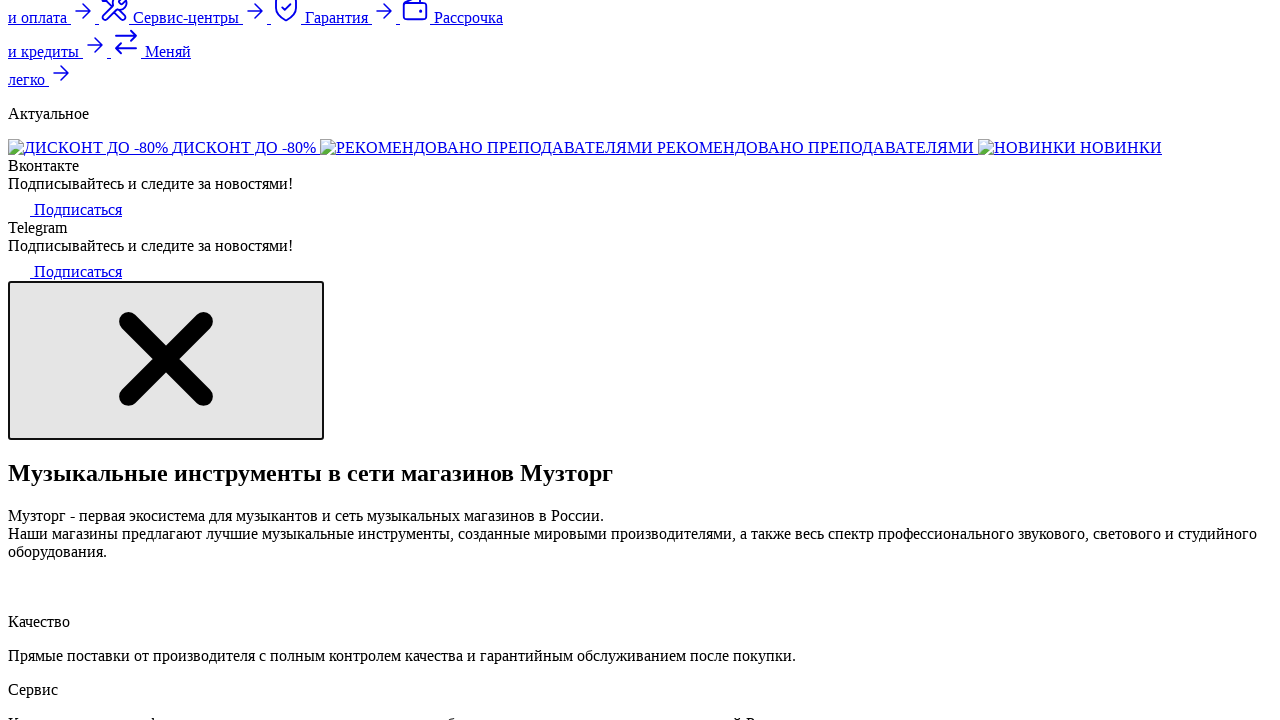

Clicked on catalog menu button at (385, 360) on button.js-catalog-menu-button
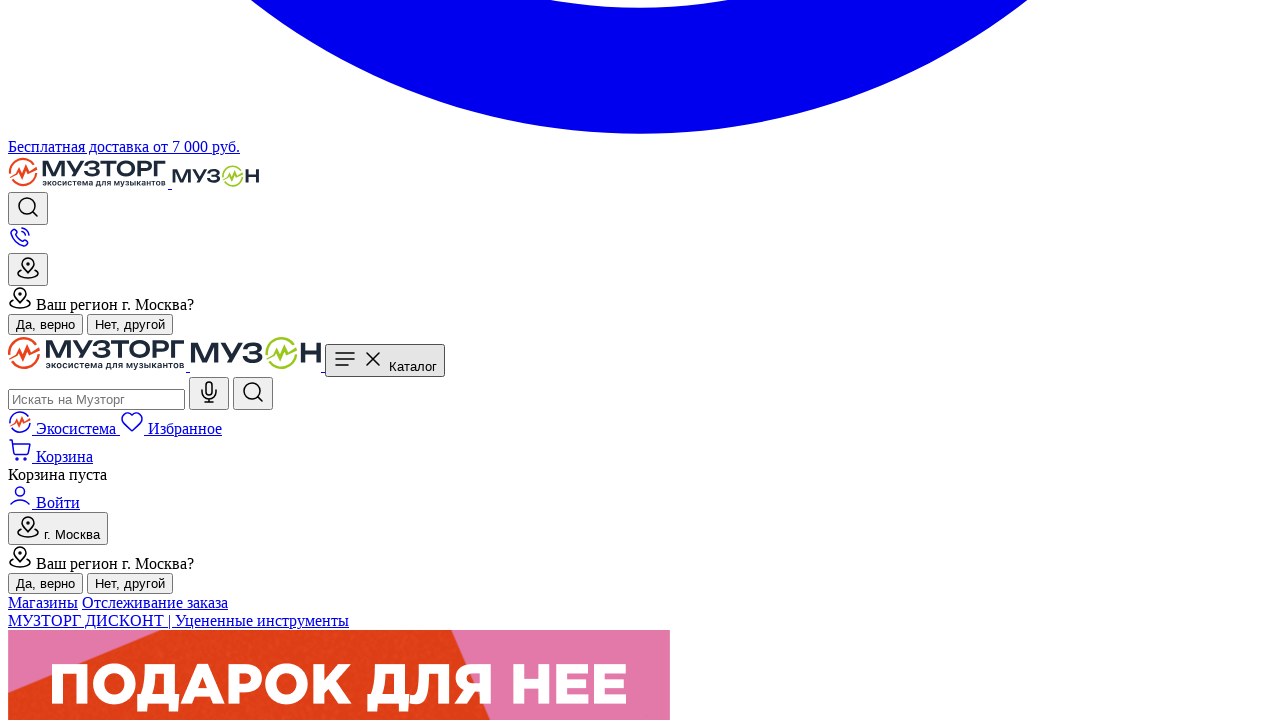

Waited for guitars category link to become visible
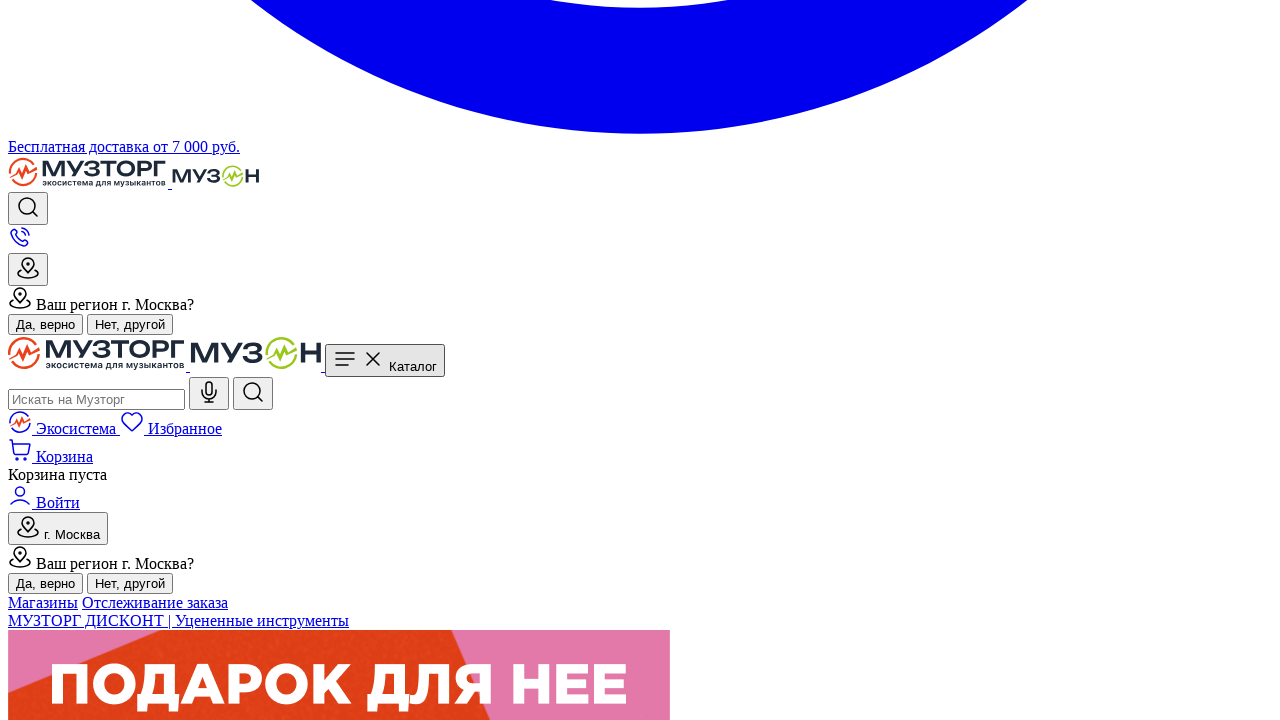

Clicked on guitars category link at (660, 360) on a[href='/category/gitary']
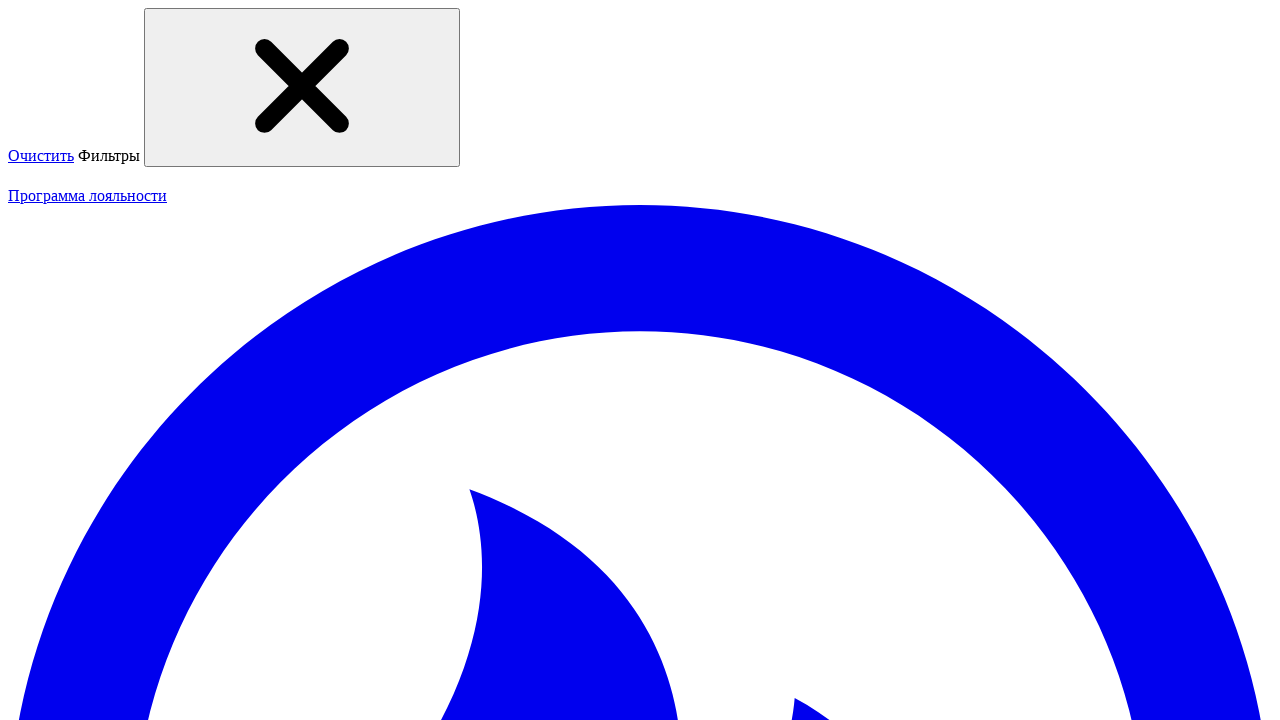

Waited for acoustic guitars subcategory to become visible
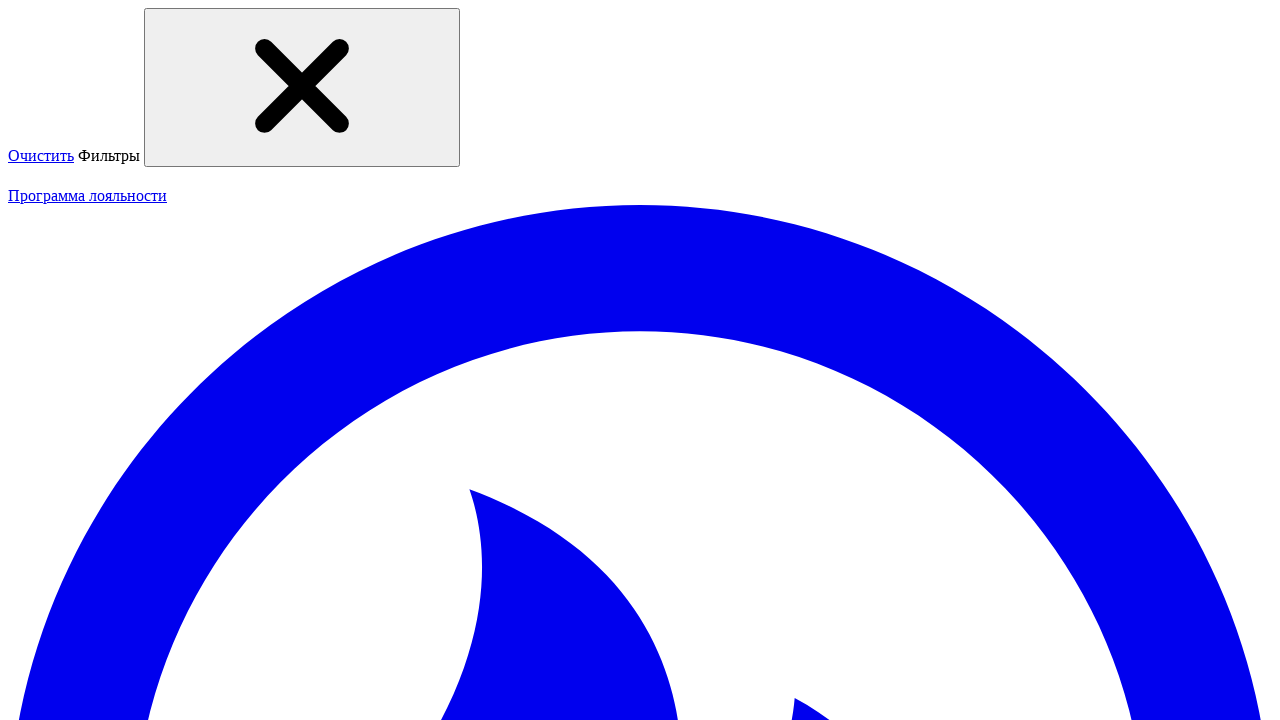

Clicked on acoustic guitars subcategory at (640, 361) on div[title='Акустические гитары']
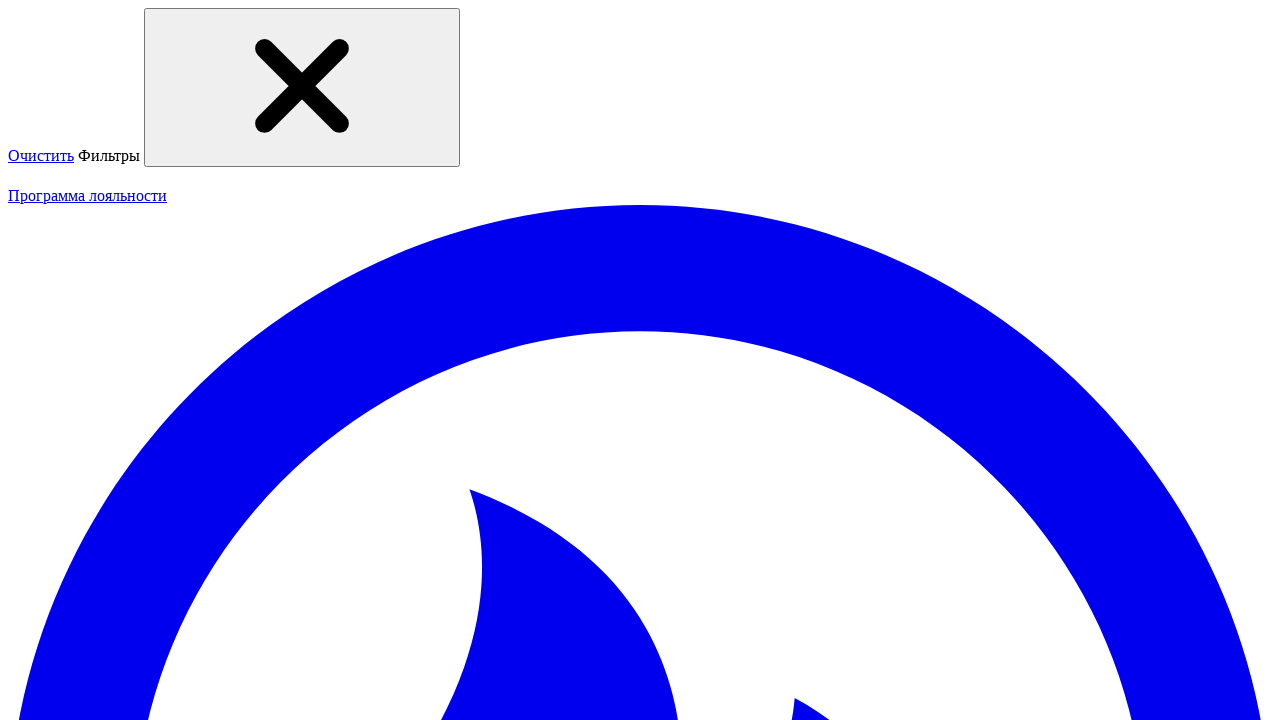

Acoustic guitars category page loaded successfully
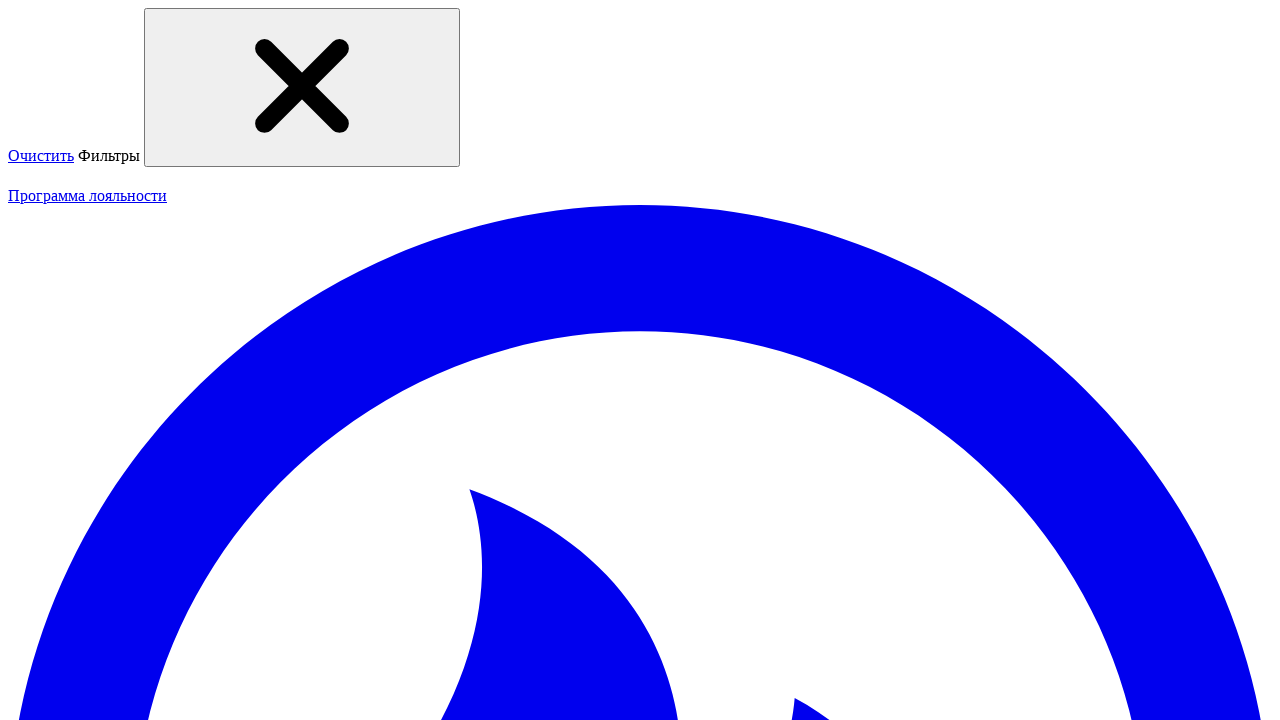

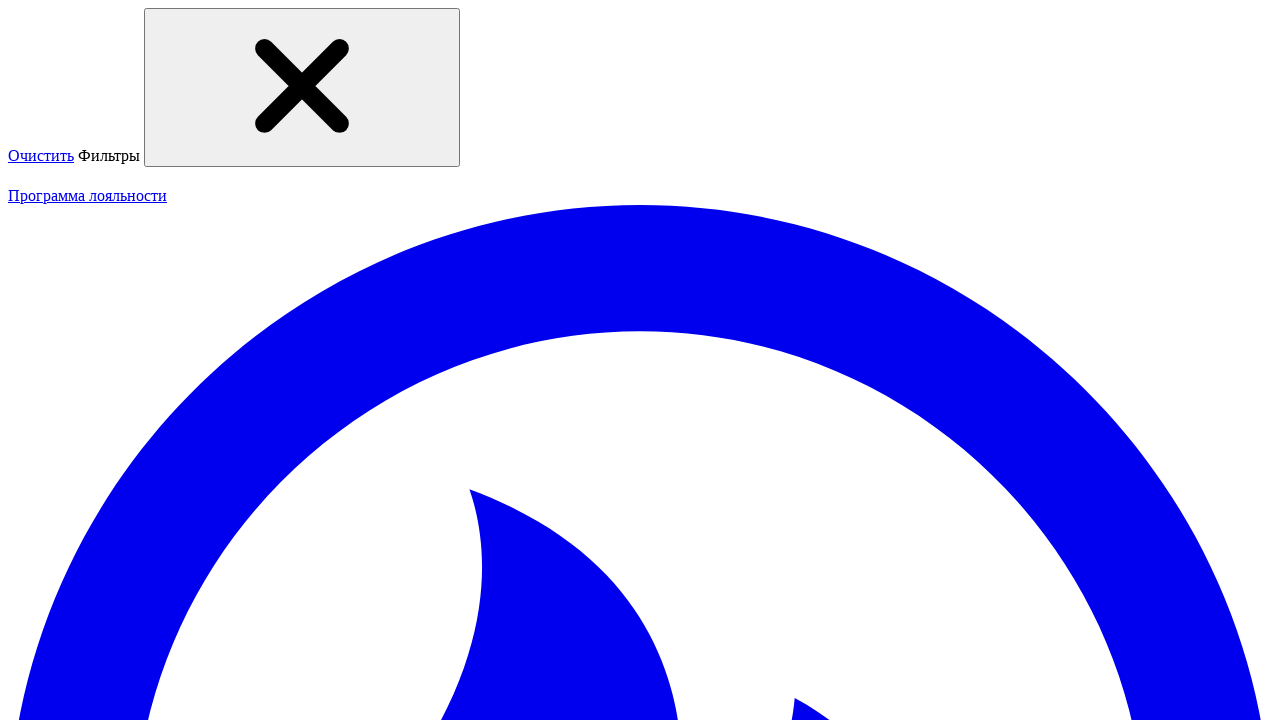